Tests a simple calculator by entering two numbers (20 and 30), clicking the calculate button, and verifying the result is displayed

Starting URL: https://testpages.herokuapp.com/styled/calculator

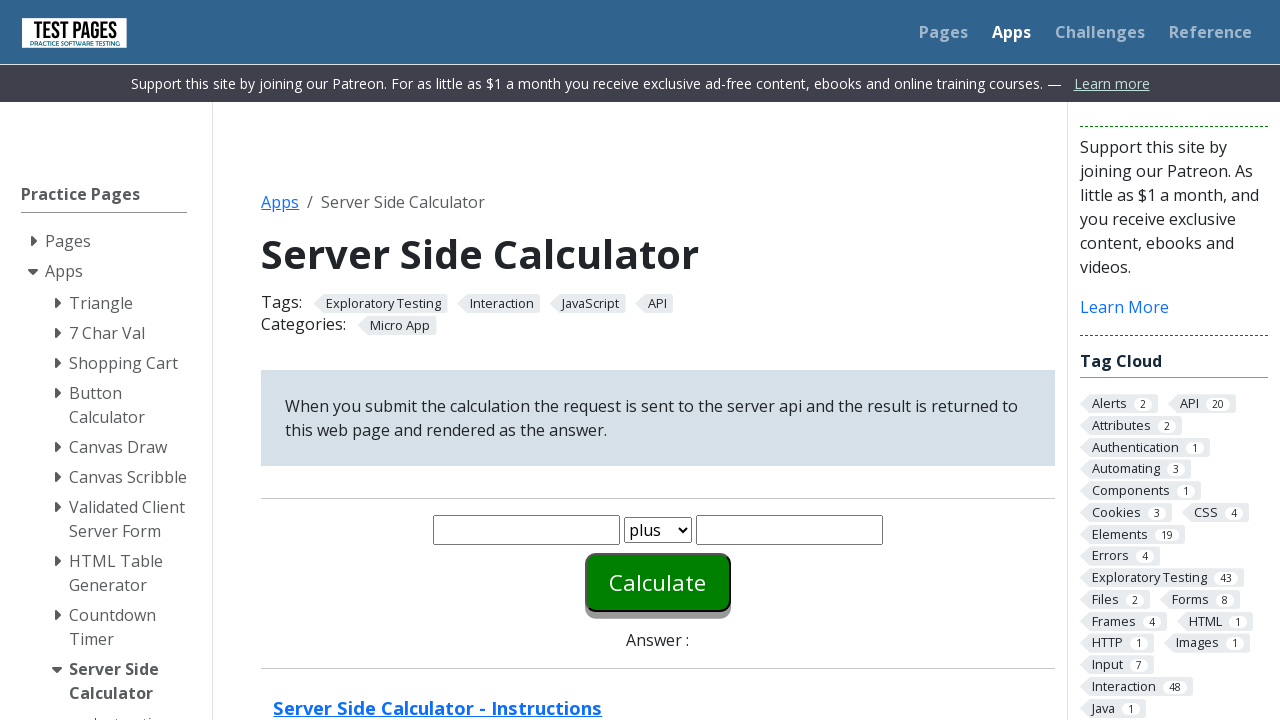

Entered 20 in the first number input field on #number1
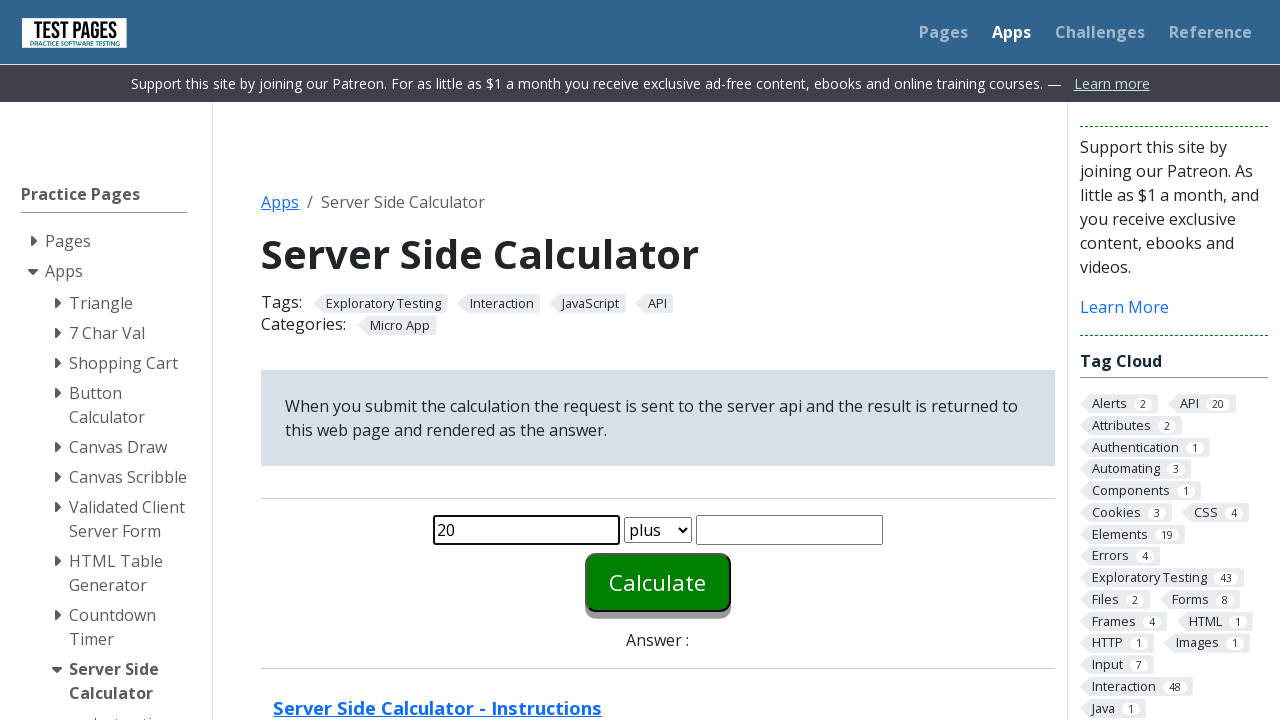

Entered 30 in the second number input field on #number2
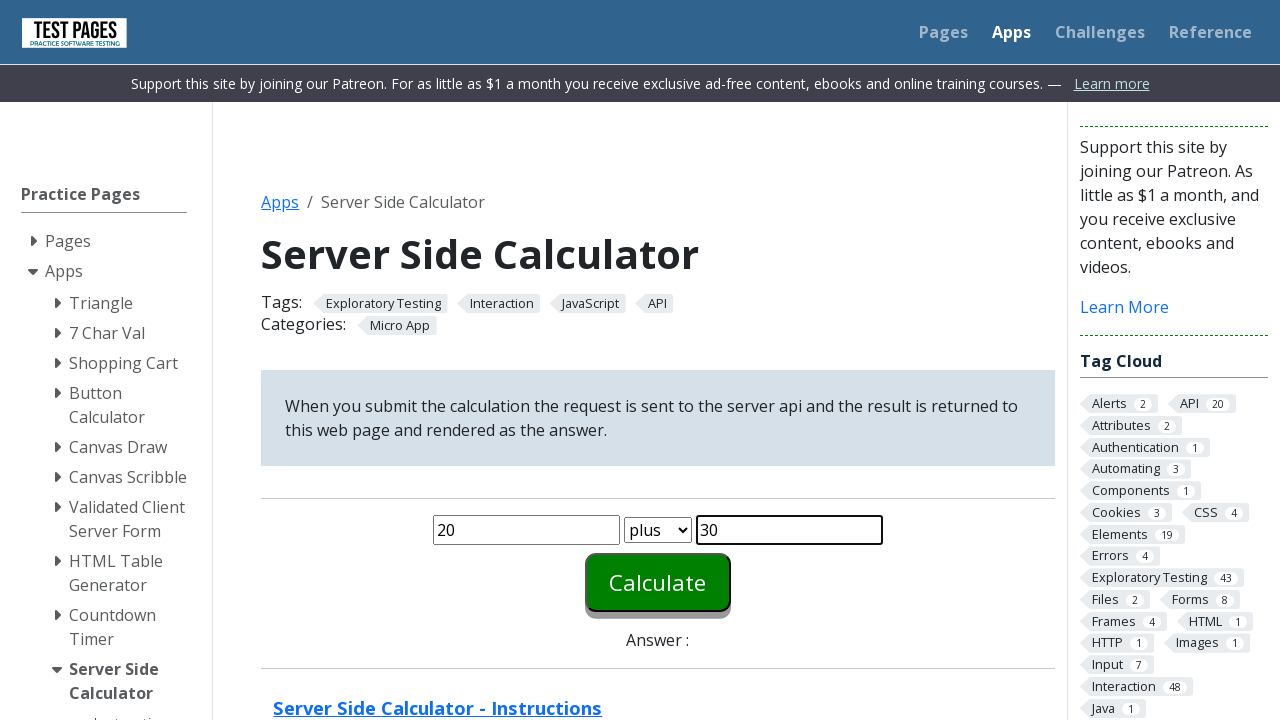

Clicked the calculate button at (658, 582) on #calculate
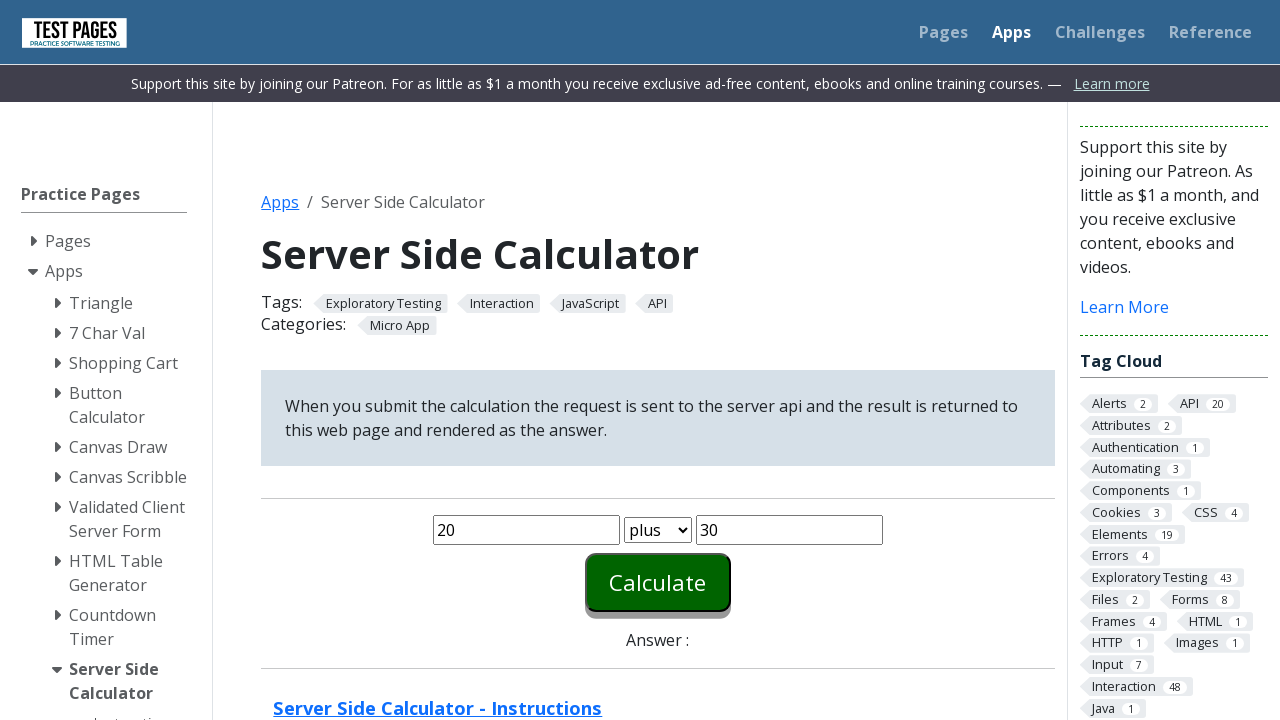

Answer element displayed with calculation result
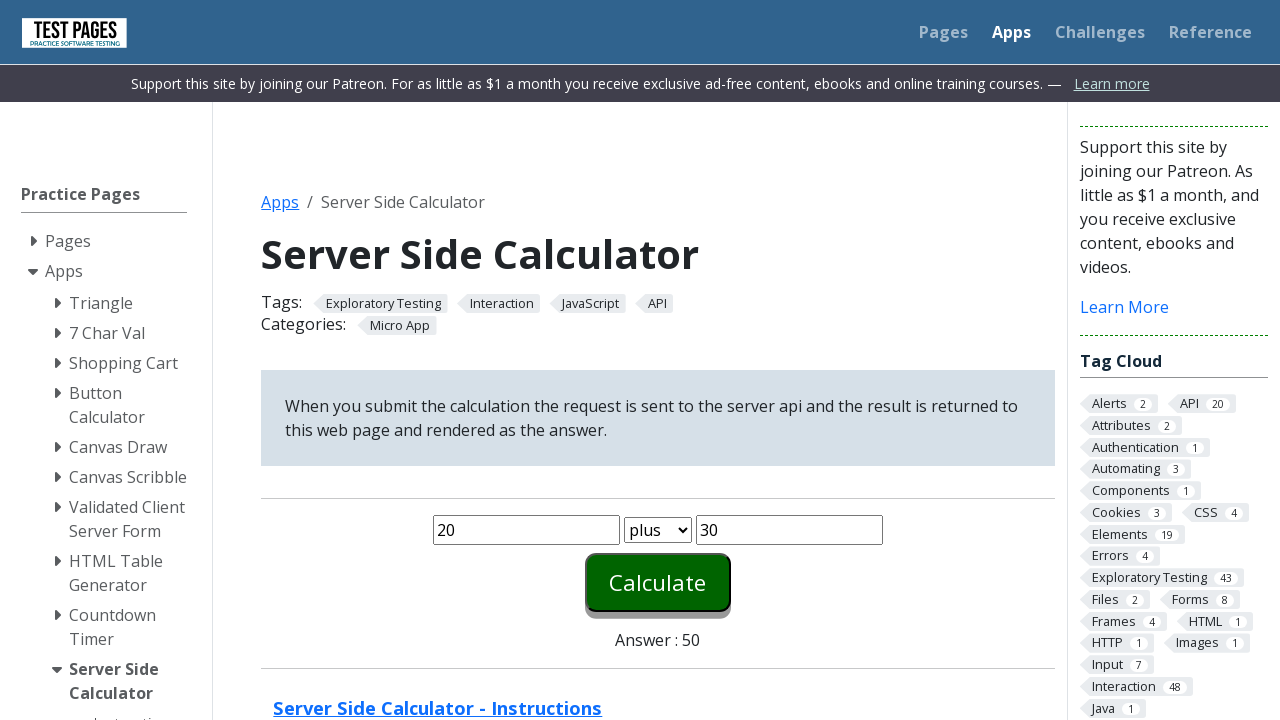

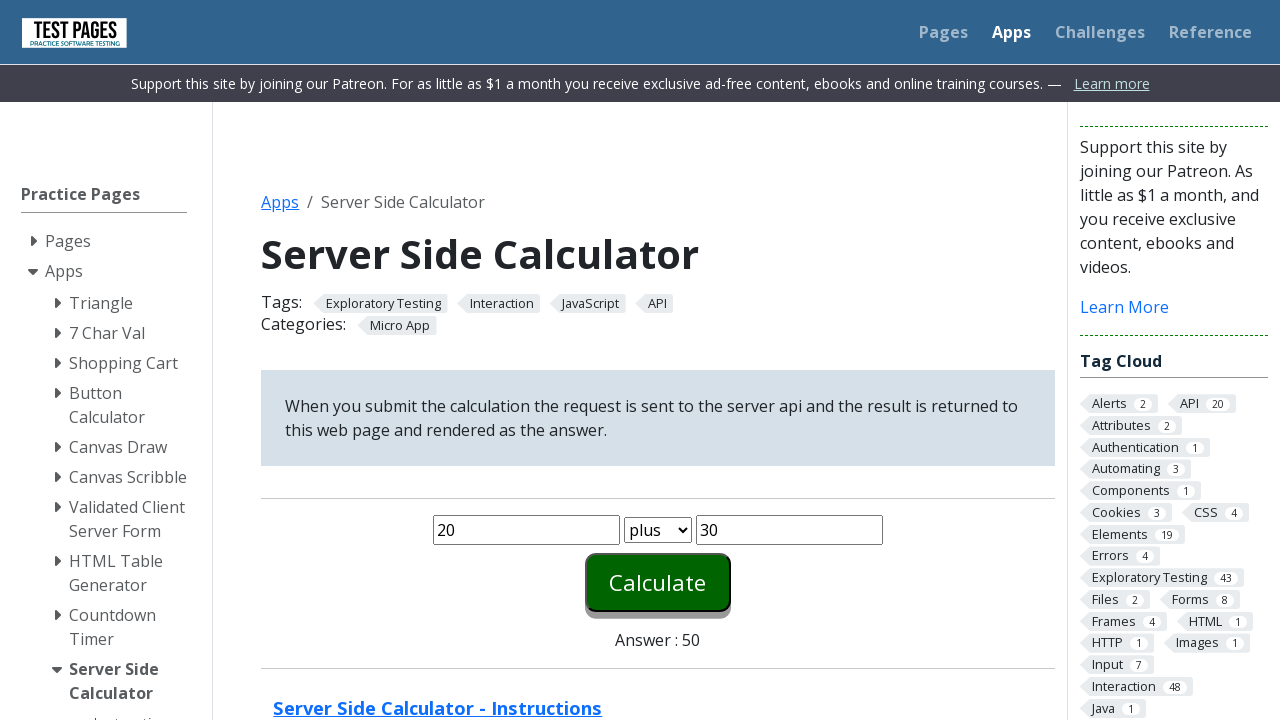